Tests dropdown selection by selecting 'Voilet' option using value attribute and verifying the selection

Starting URL: https://demoqa.com/select-menu

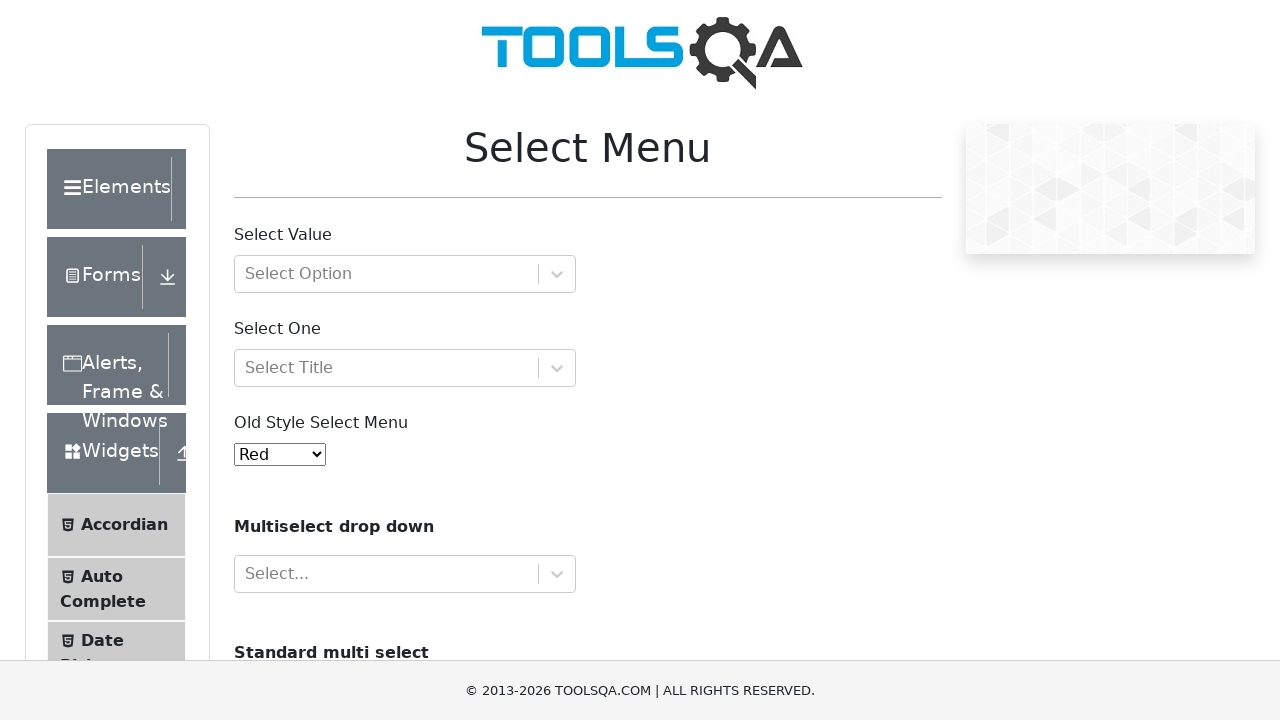

Navigated to https://demoqa.com/select-menu
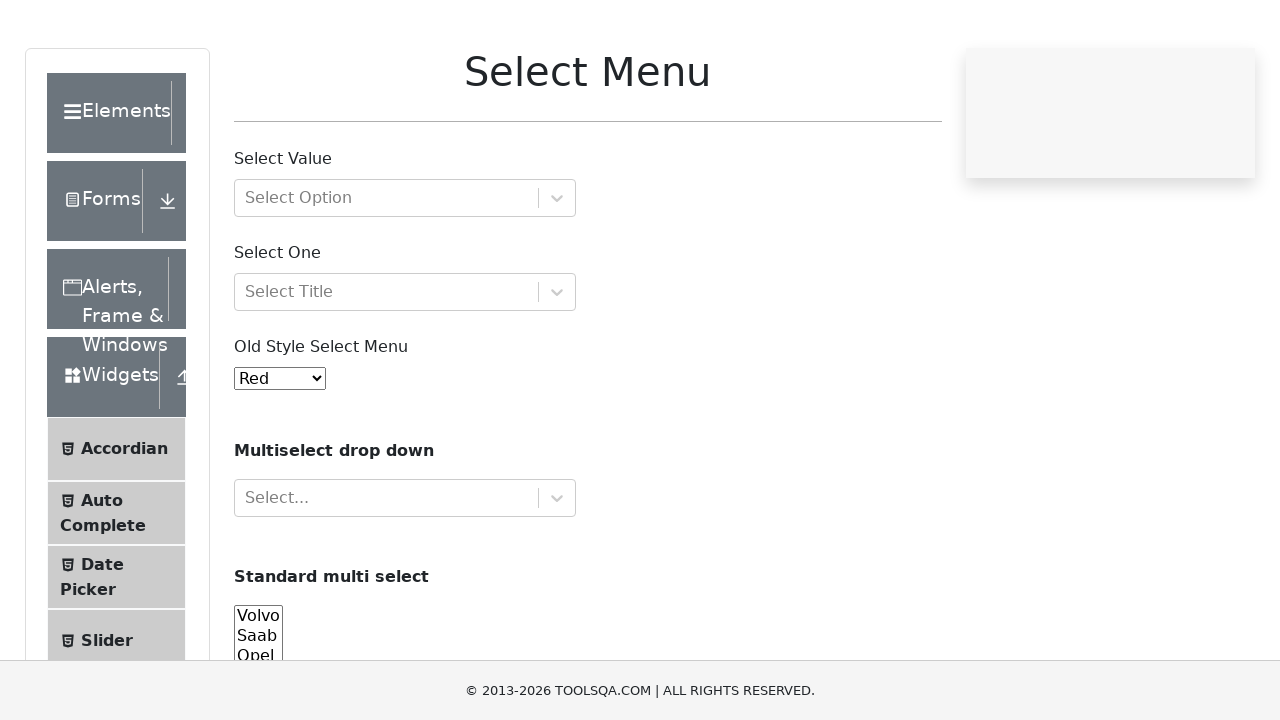

Selected 'Voilet' option from dropdown using value attribute '7' on #oldSelectMenu
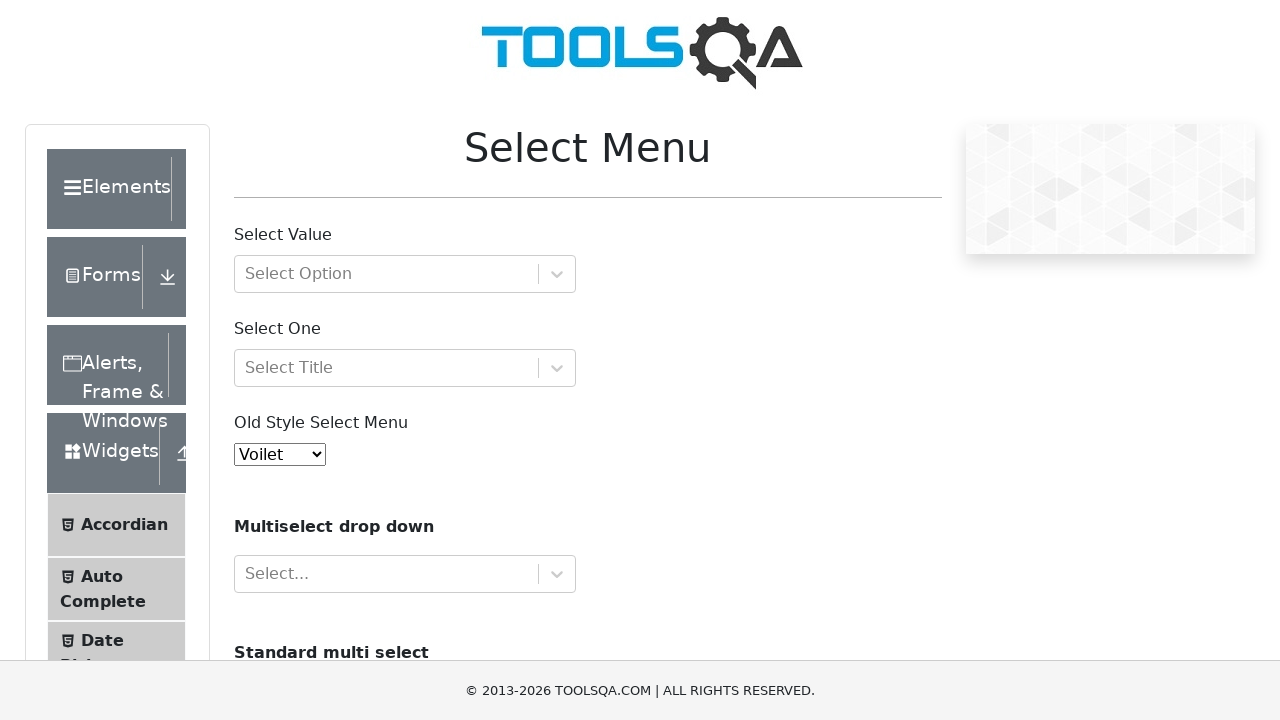

Retrieved selected value from dropdown
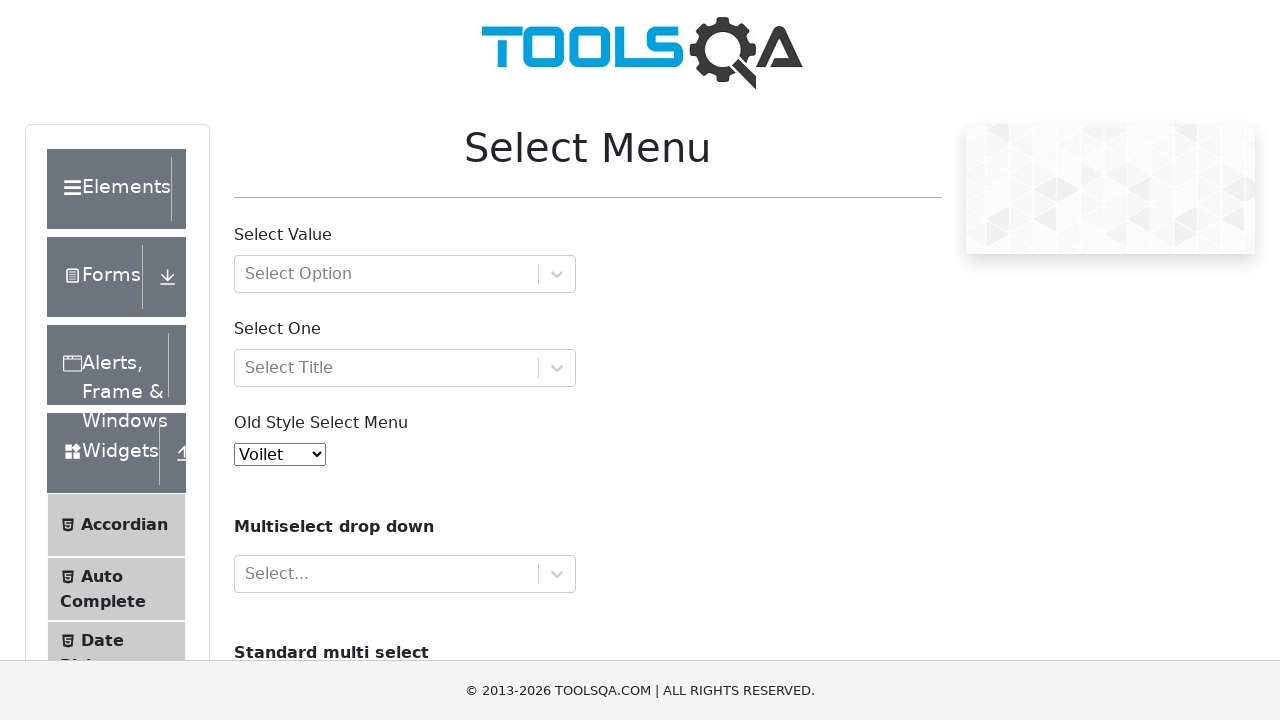

Retrieved text content of selected option
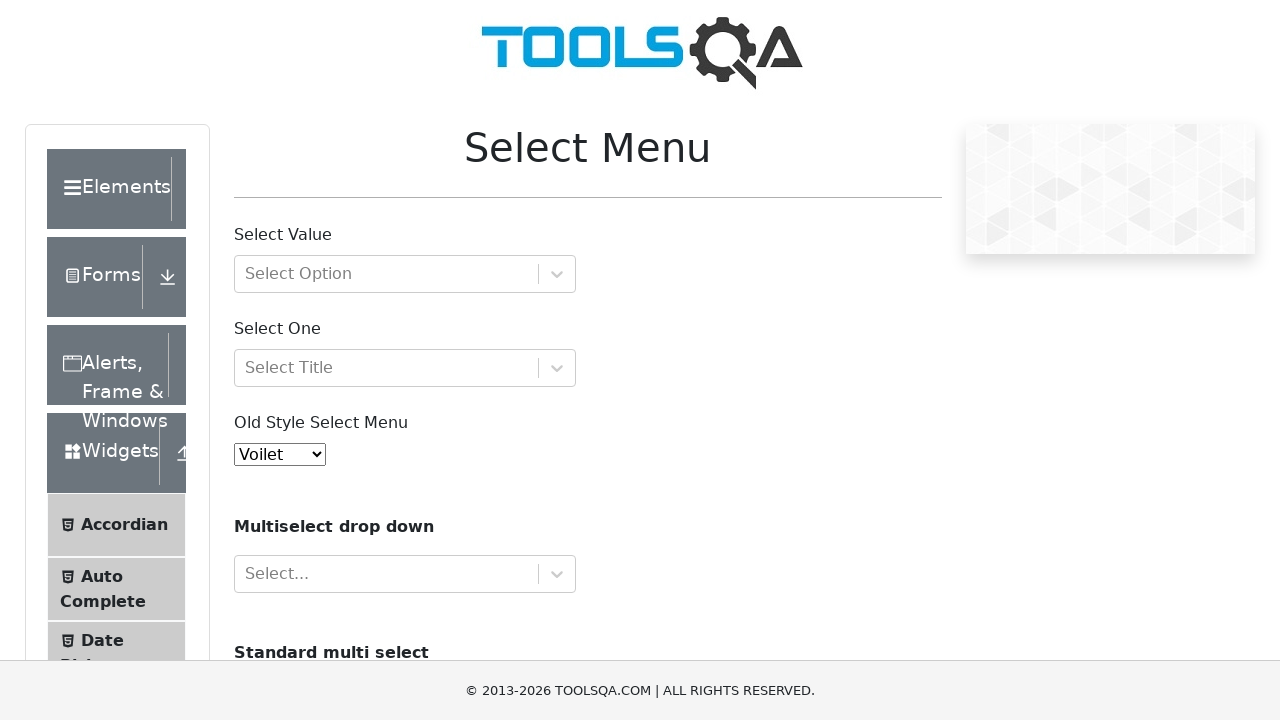

Verified that 'Voilet' option is correctly selected
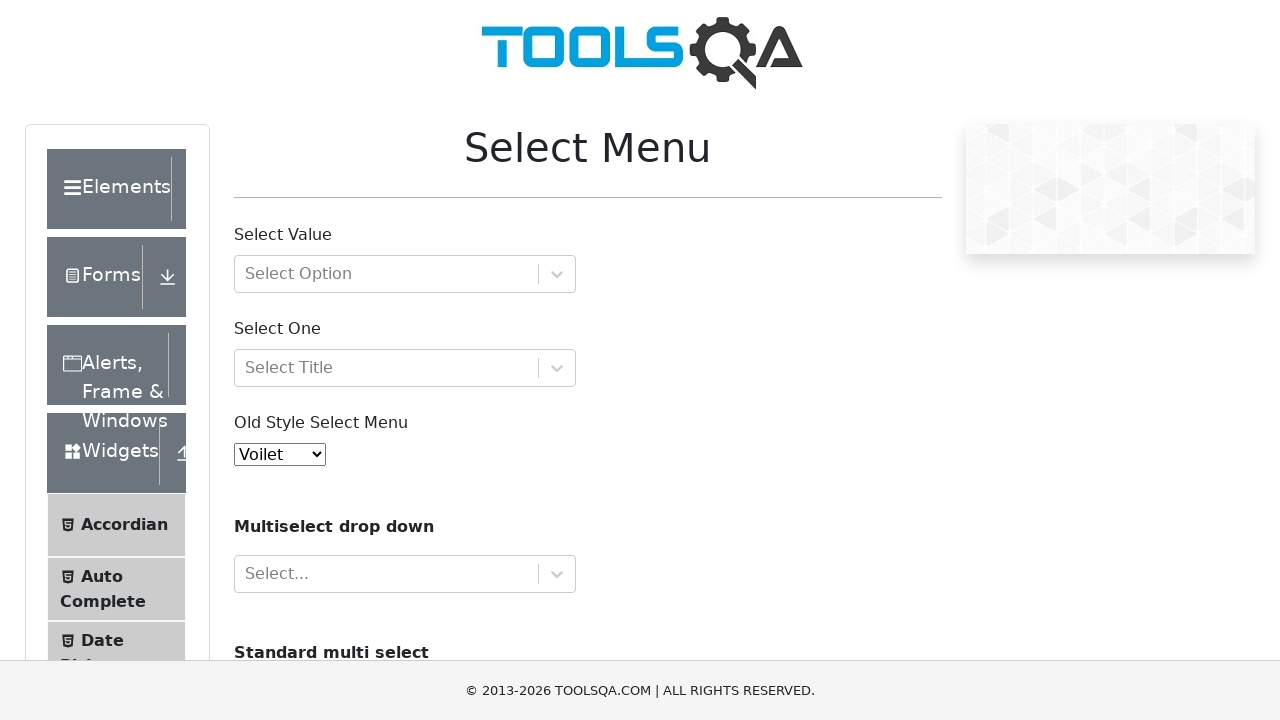

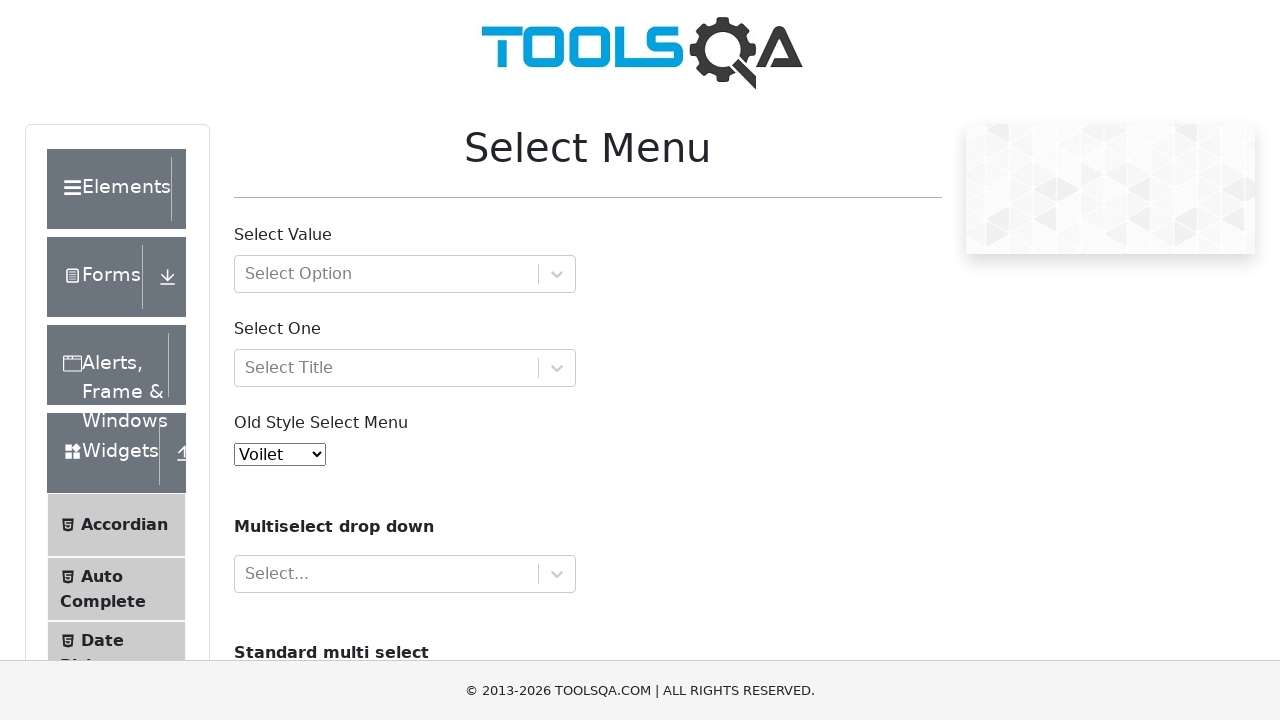